Tests interaction with a math education website by locating control buttons (show answer, check answer, new question) and clicking the new question button to generate a new exercise.

Starting URL: https://www.realmath.de/Neues/Klasse8/binome/binomevar03.php

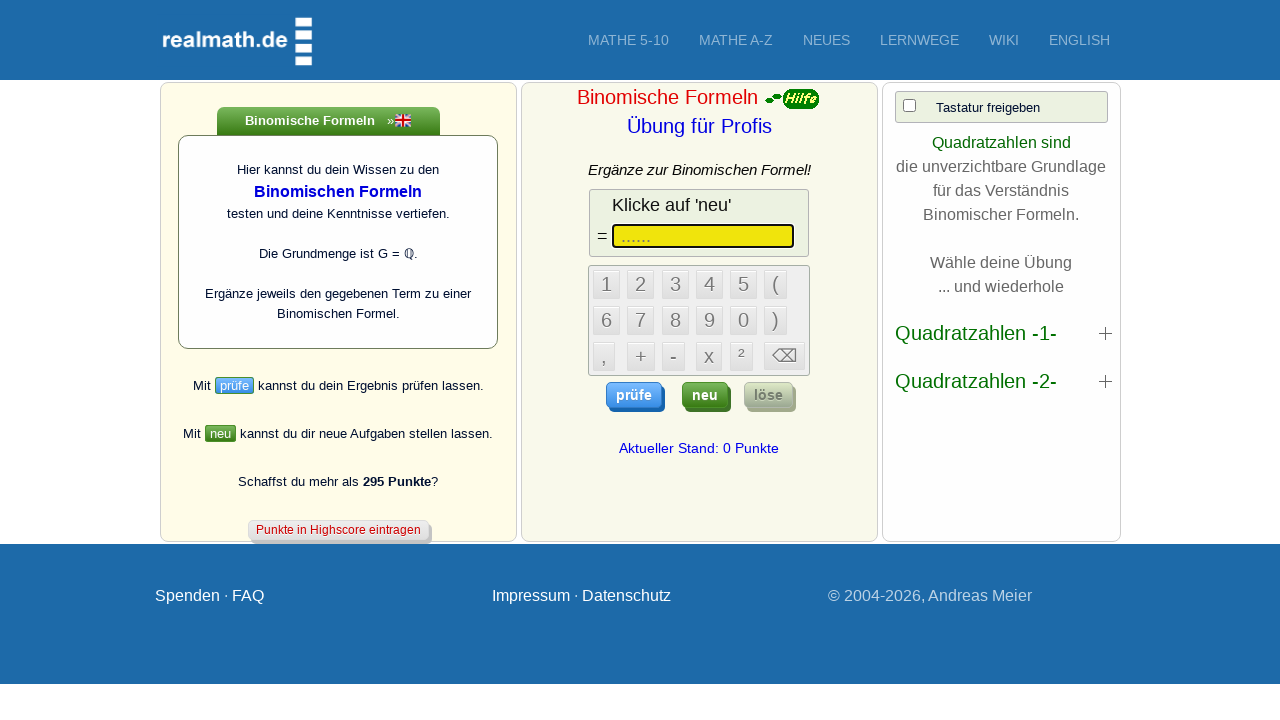

Waited for 'show answer' button to load
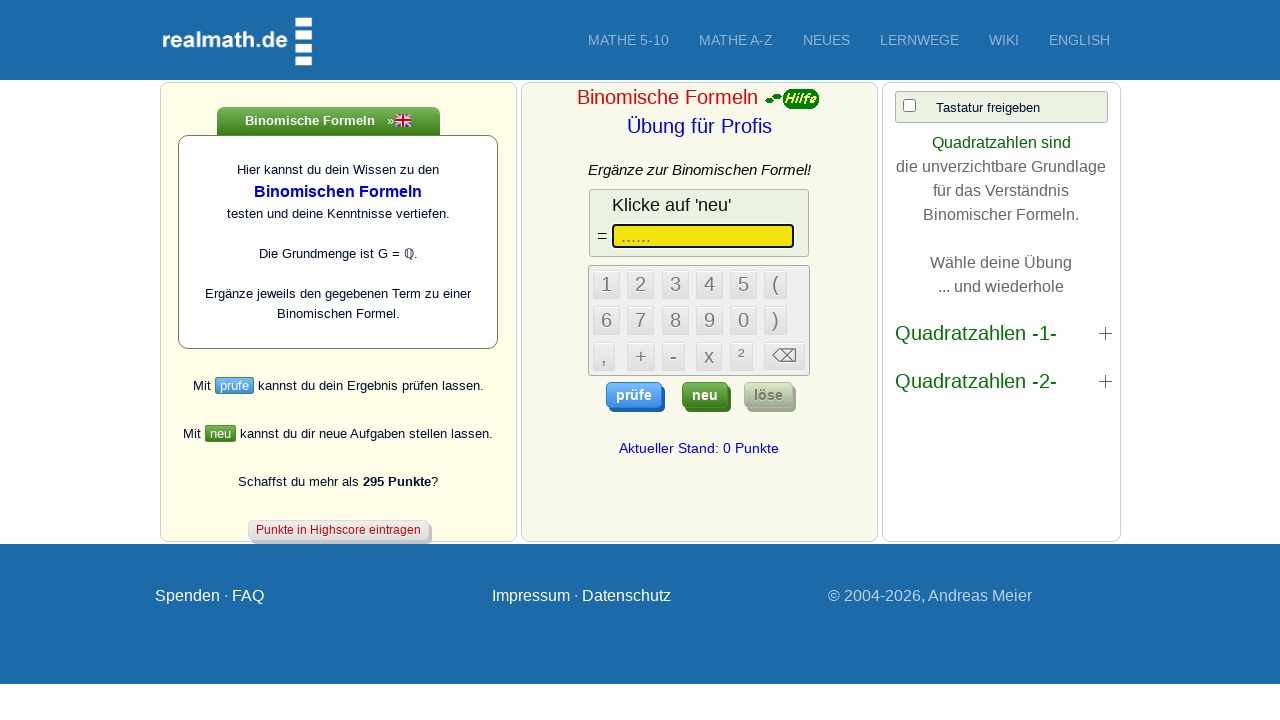

Waited for 'check answer' button to load
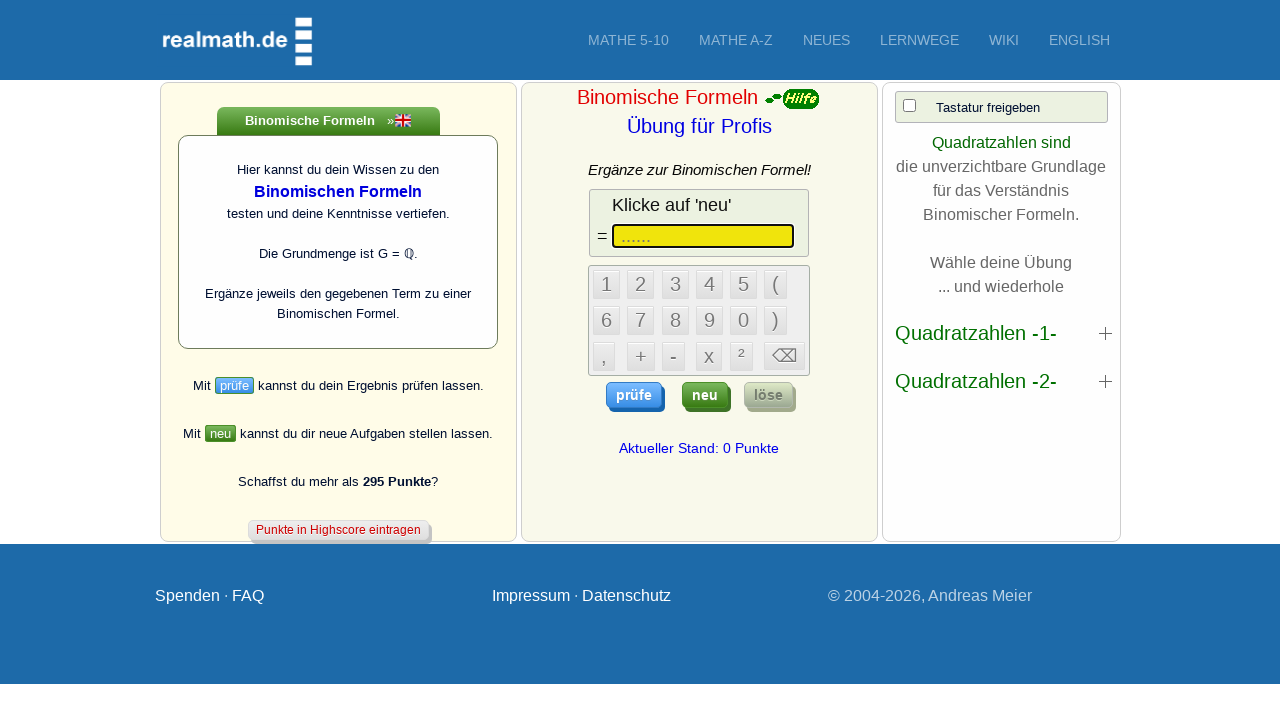

Waited for 'new question' button to load
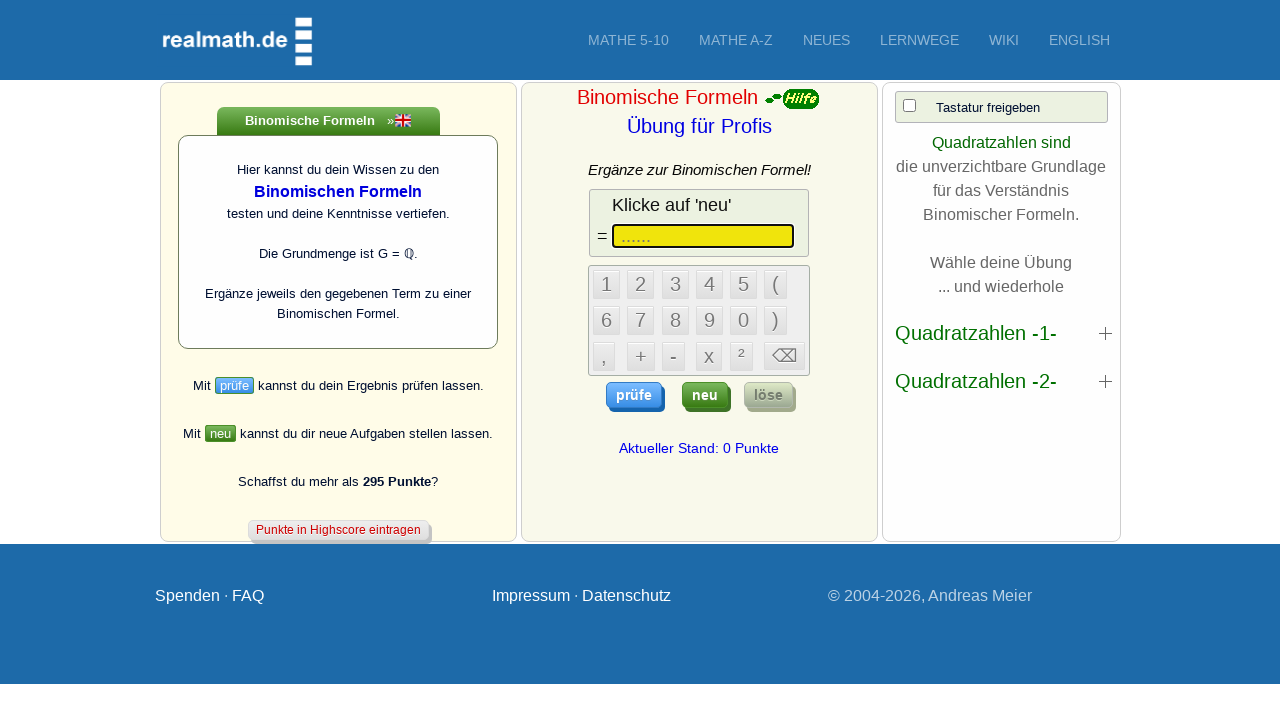

Clicked 'new question' button to generate a new exercise at (705, 395) on .neuButton
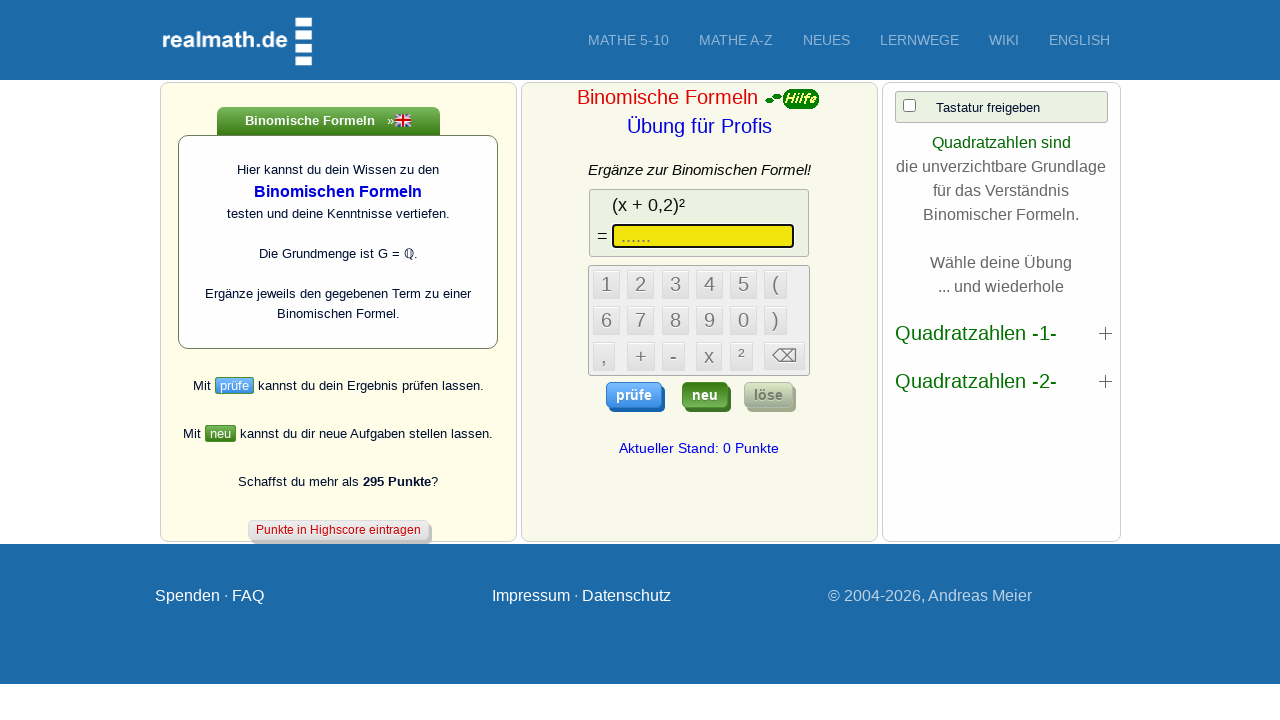

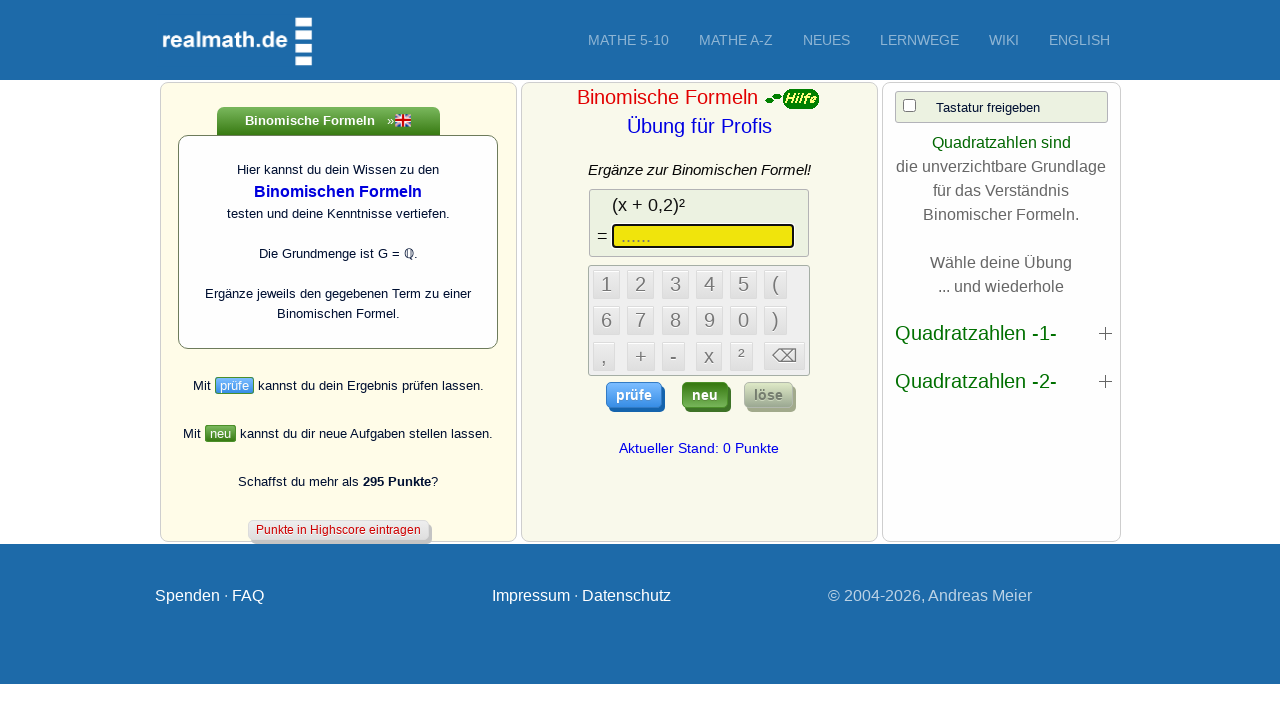